Scrolls to and verifies the Digital Commerce Solutions section is visible

Starting URL: https://www.recodesolutions.com

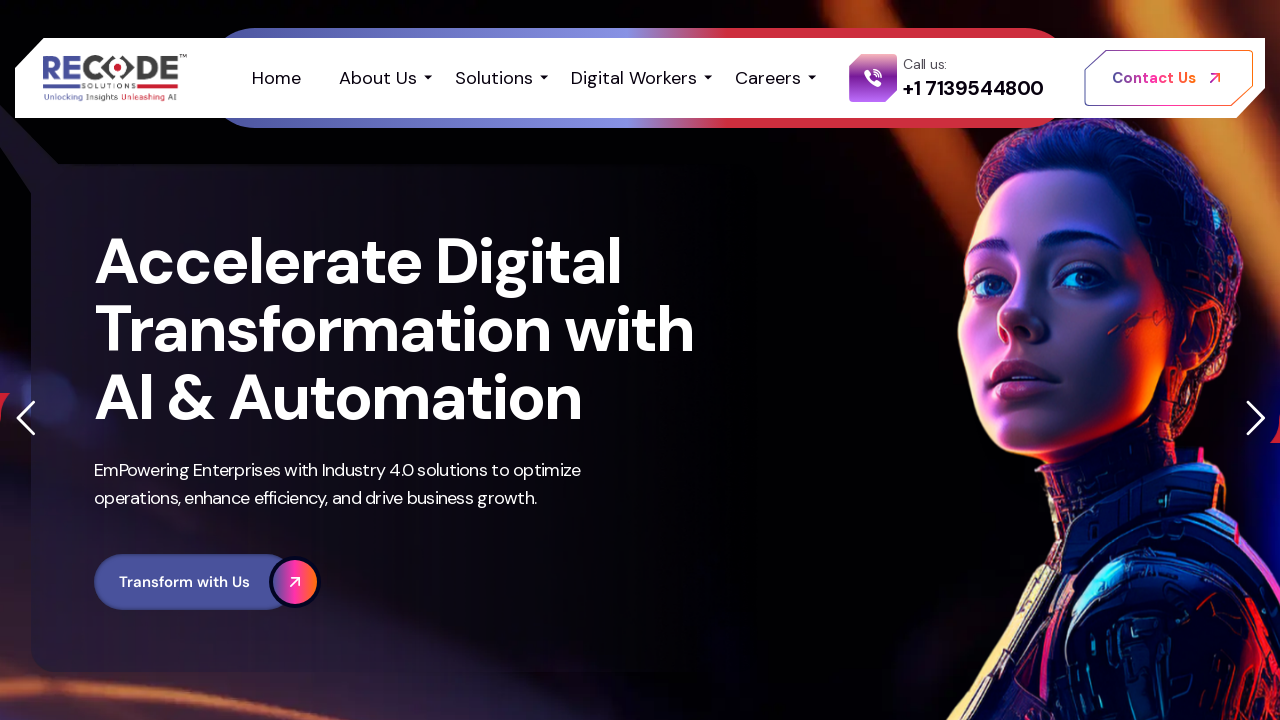

Located Digital Commerce Solutions section heading element
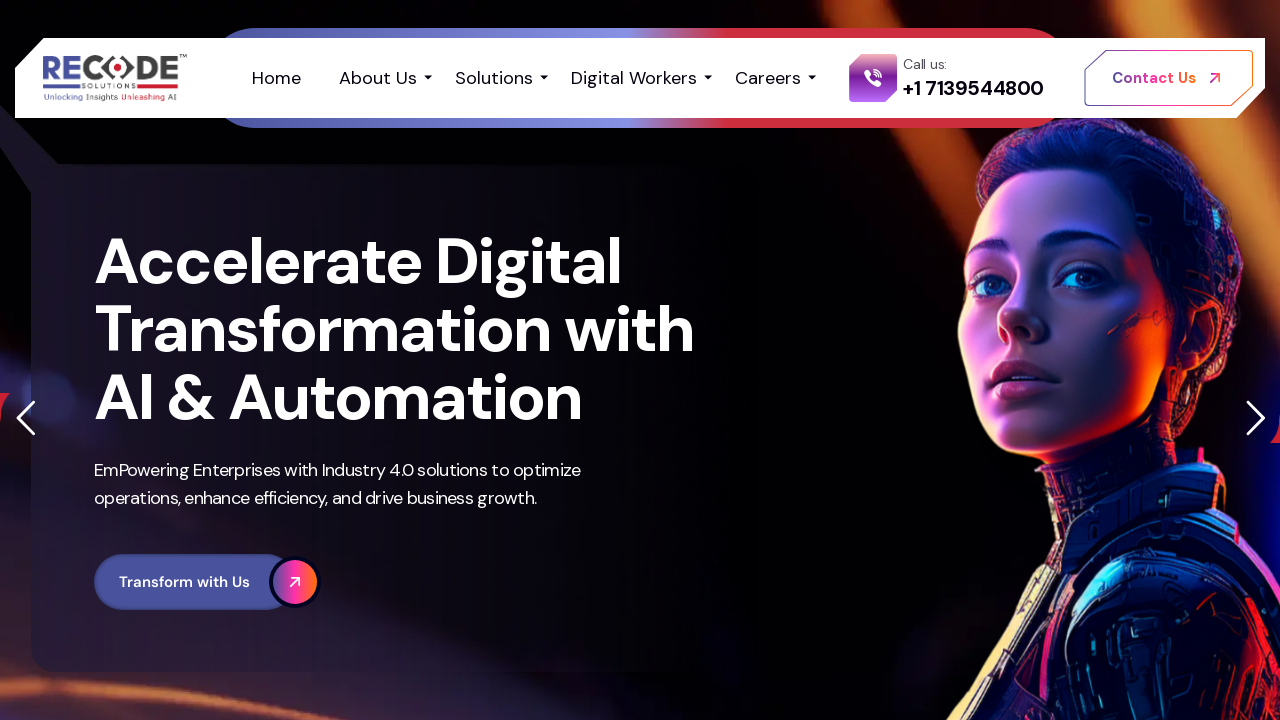

Scrolled to Digital Commerce Solutions section into view
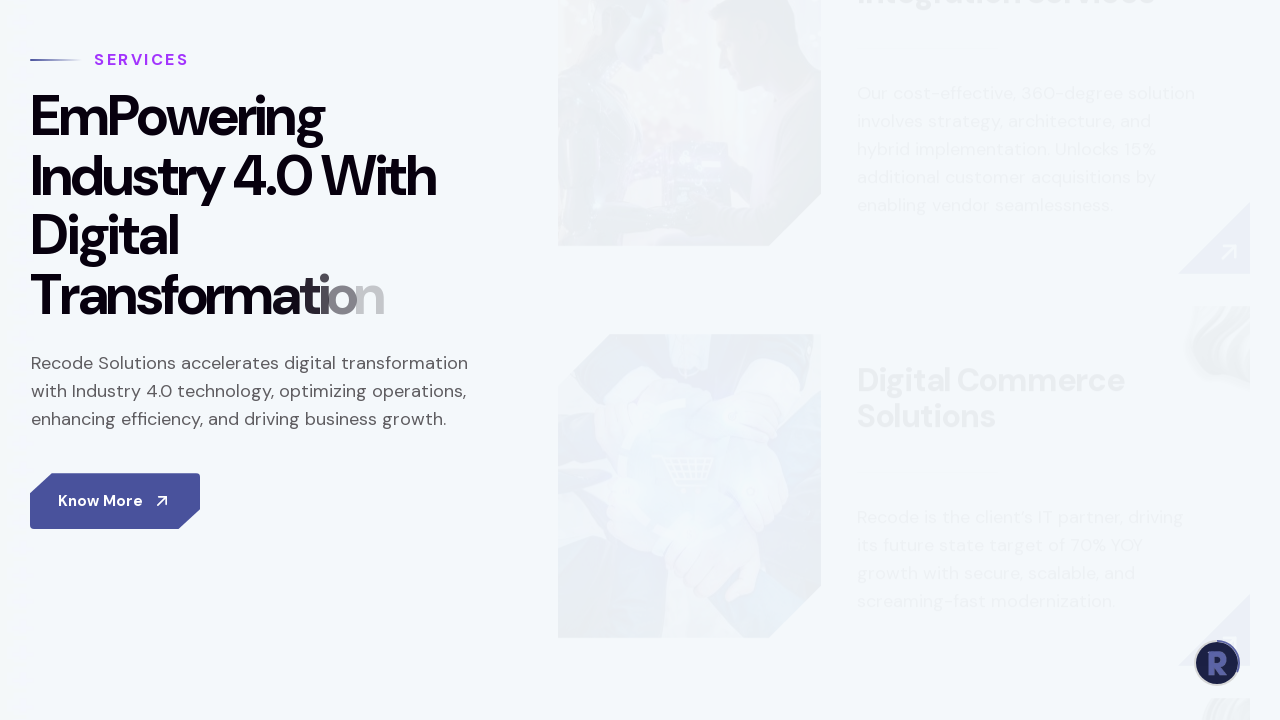

Verified Digital Commerce Solutions section is visible
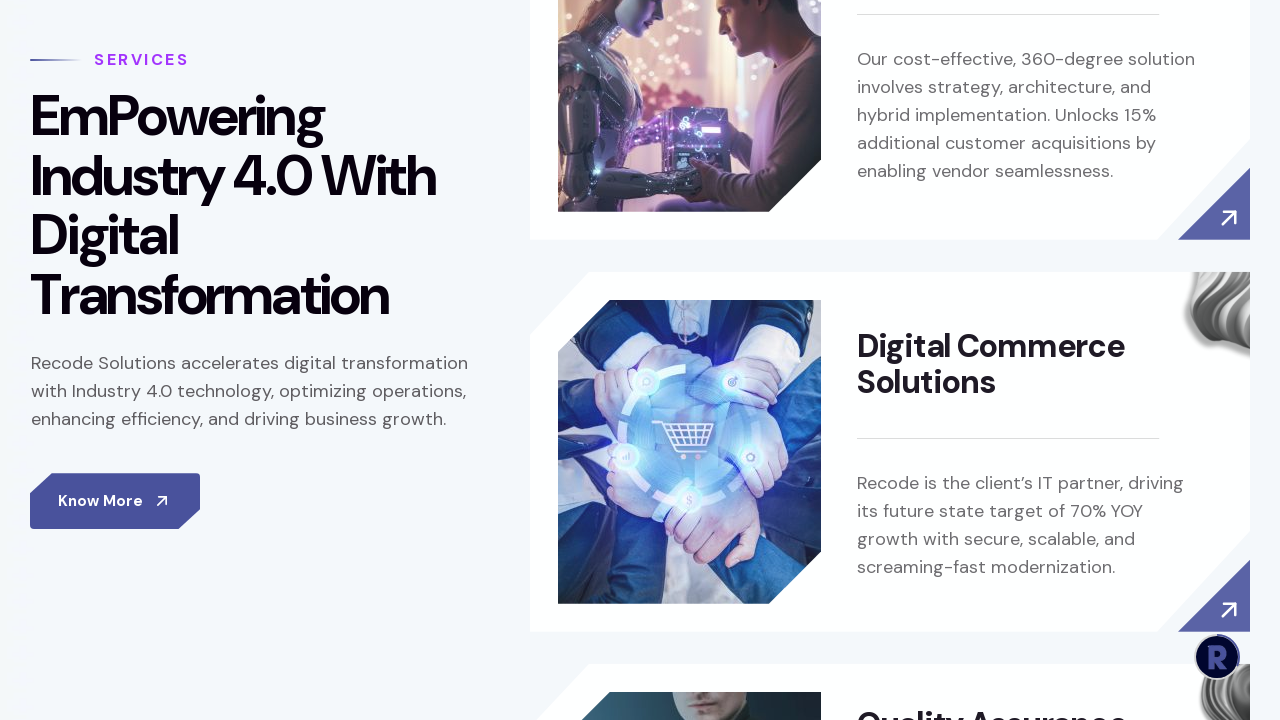

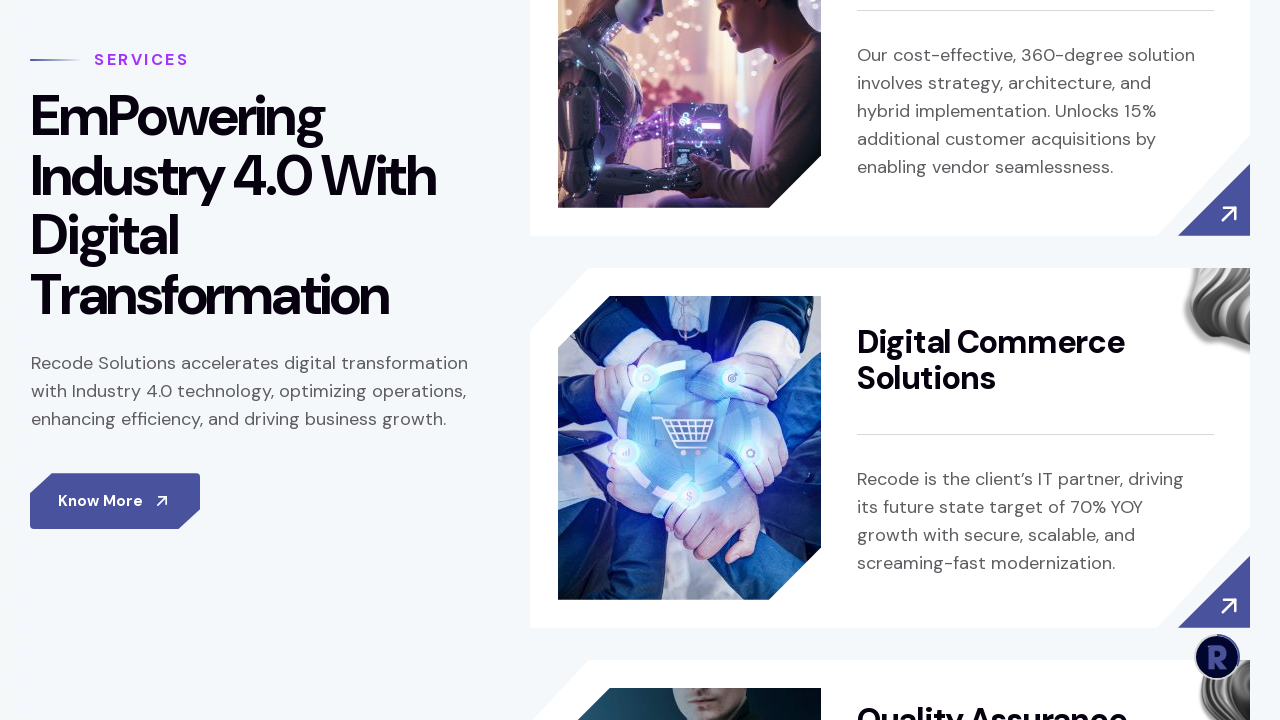